Tests file download functionality by clicking on a download link for 'some-file.txt'

Starting URL: https://the-internet.herokuapp.com/download

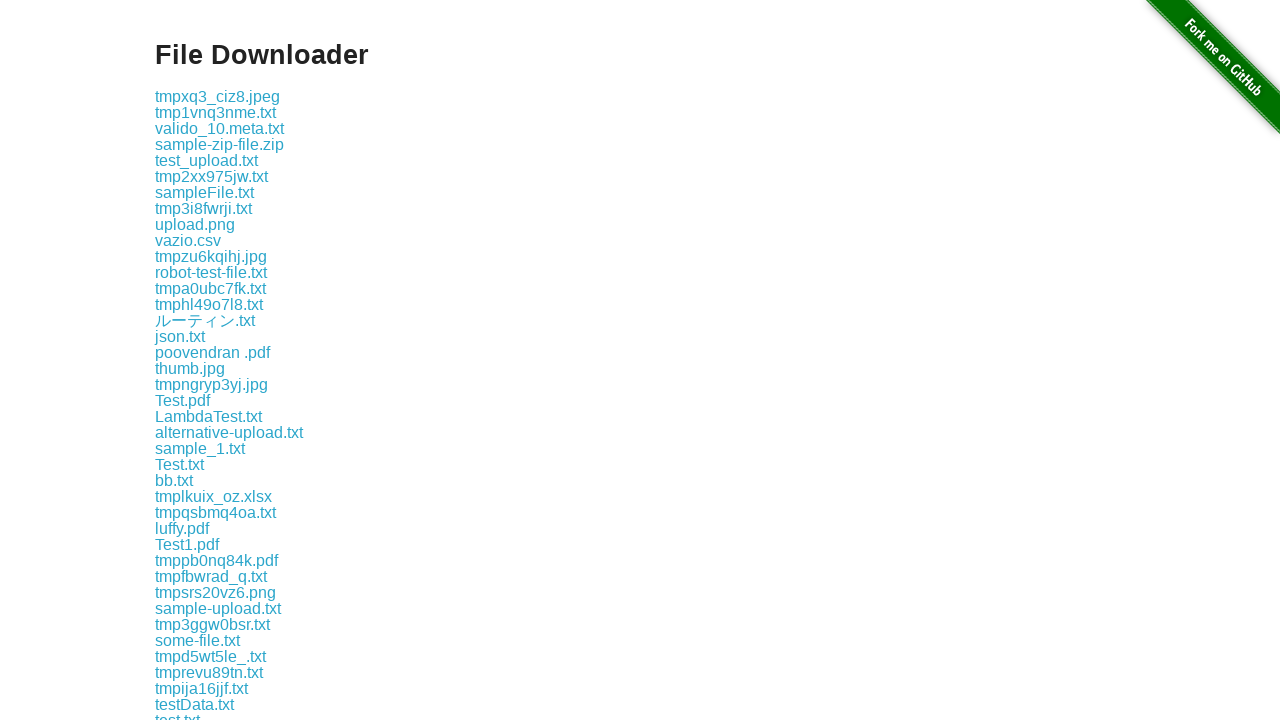

Clicked on 'some-file.txt' download link at (198, 640) on xpath=//a[text()='some-file.txt']
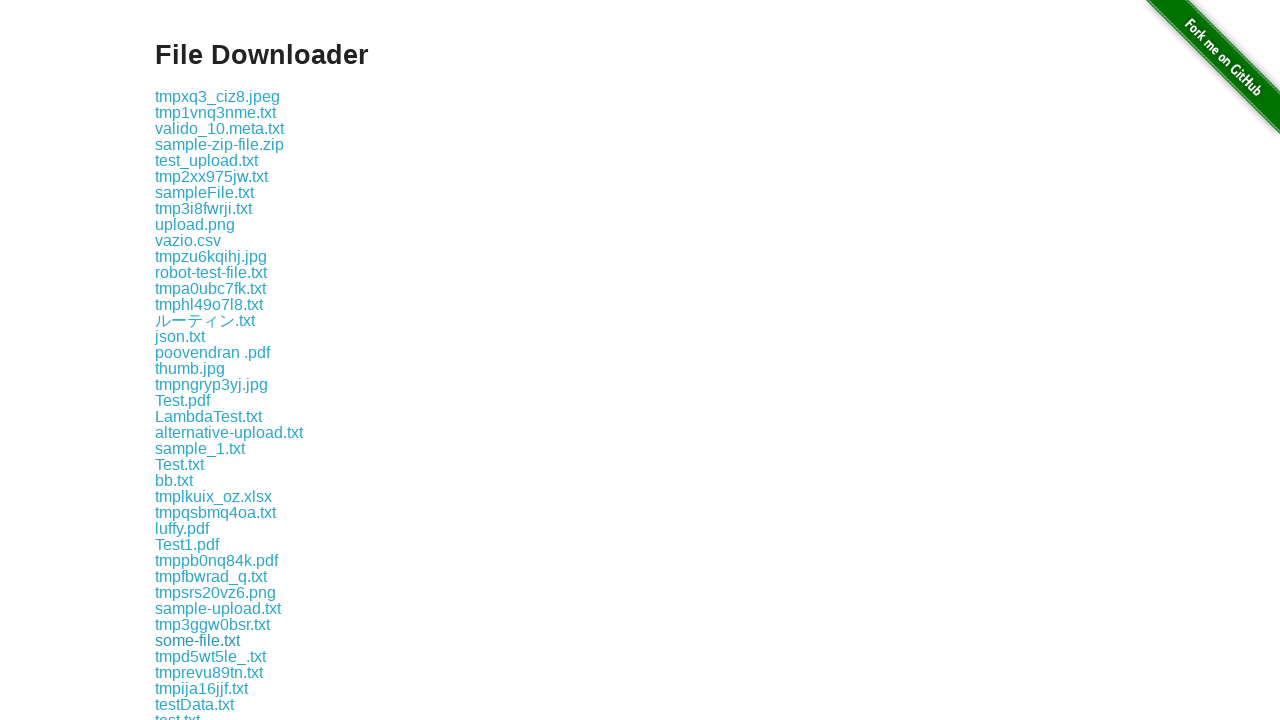

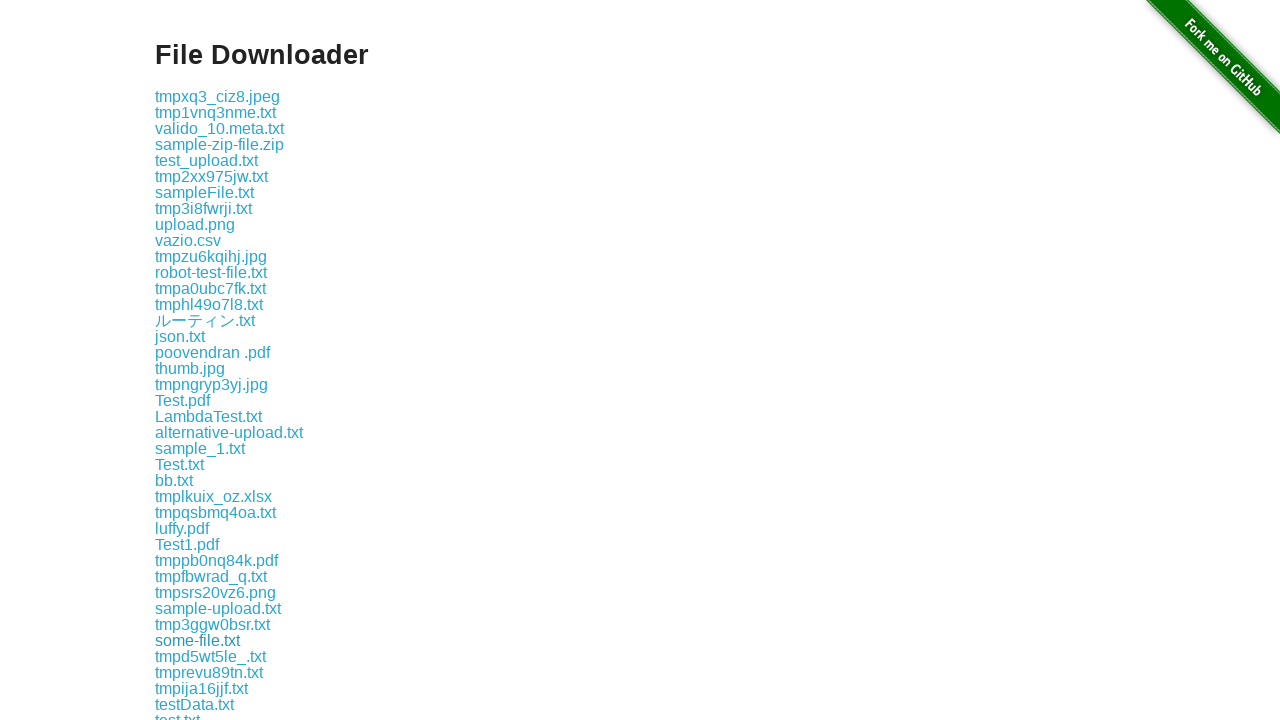